Tests editing a todo item by double-clicking, filling new text, and pressing Enter

Starting URL: https://demo.playwright.dev/todomvc

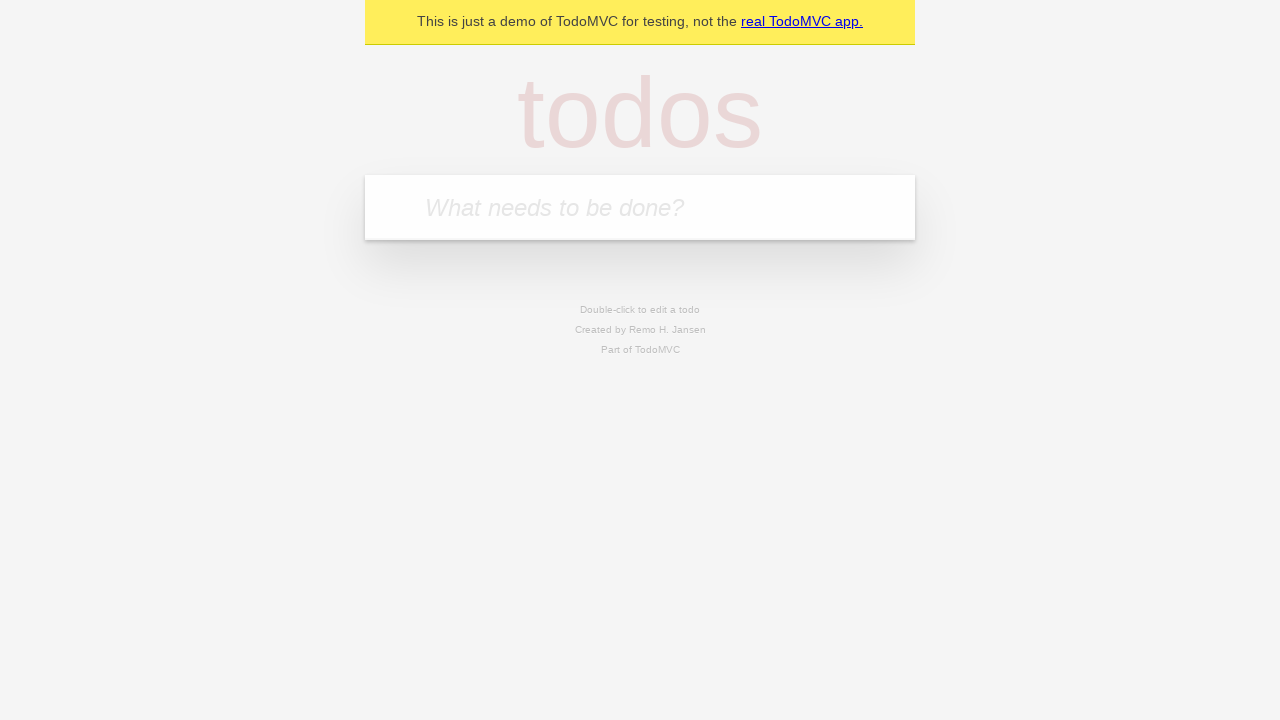

Filled new todo field with 'buy some cheese' on internal:attr=[placeholder="What needs to be done?"i]
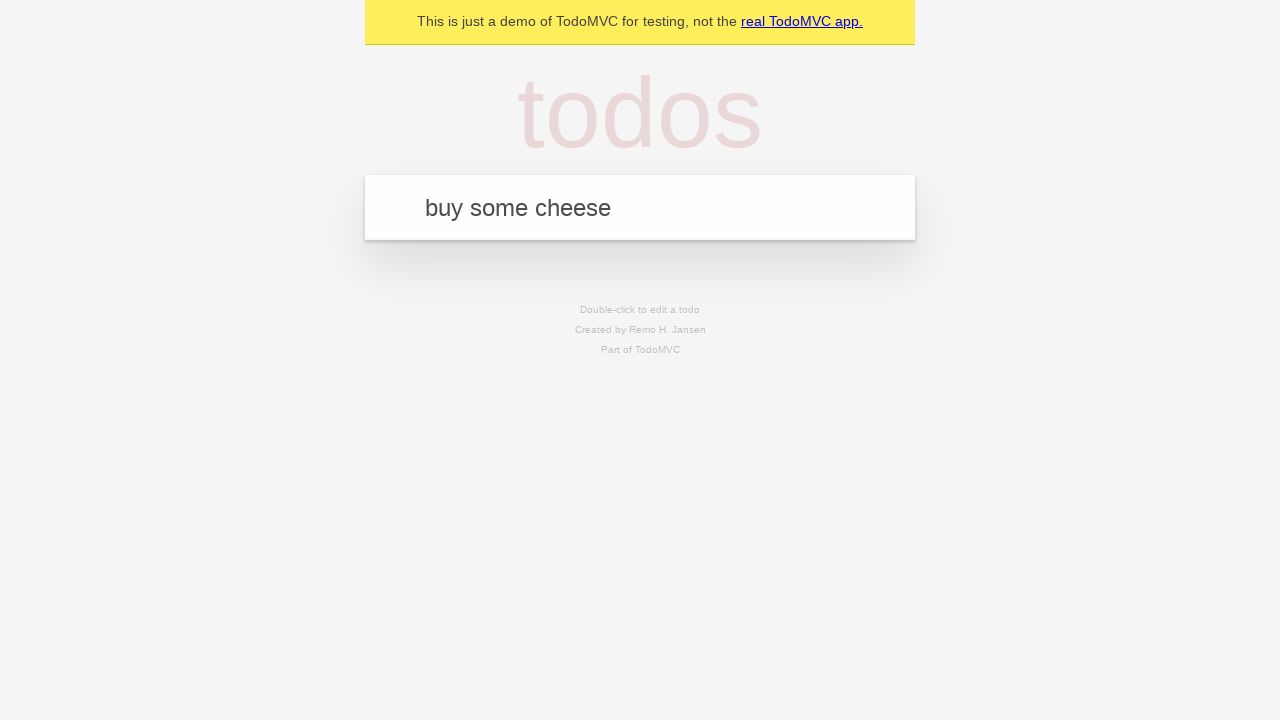

Pressed Enter to create todo: 'buy some cheese' on internal:attr=[placeholder="What needs to be done?"i]
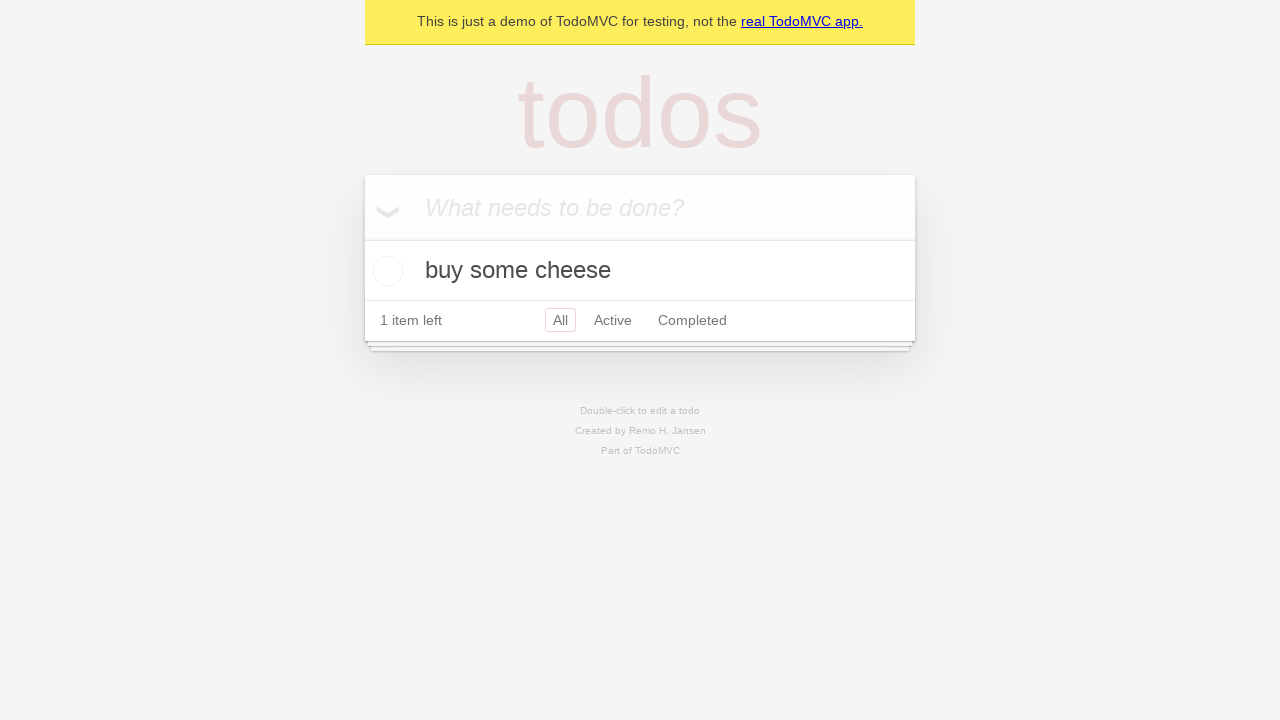

Filled new todo field with 'feed the cat' on internal:attr=[placeholder="What needs to be done?"i]
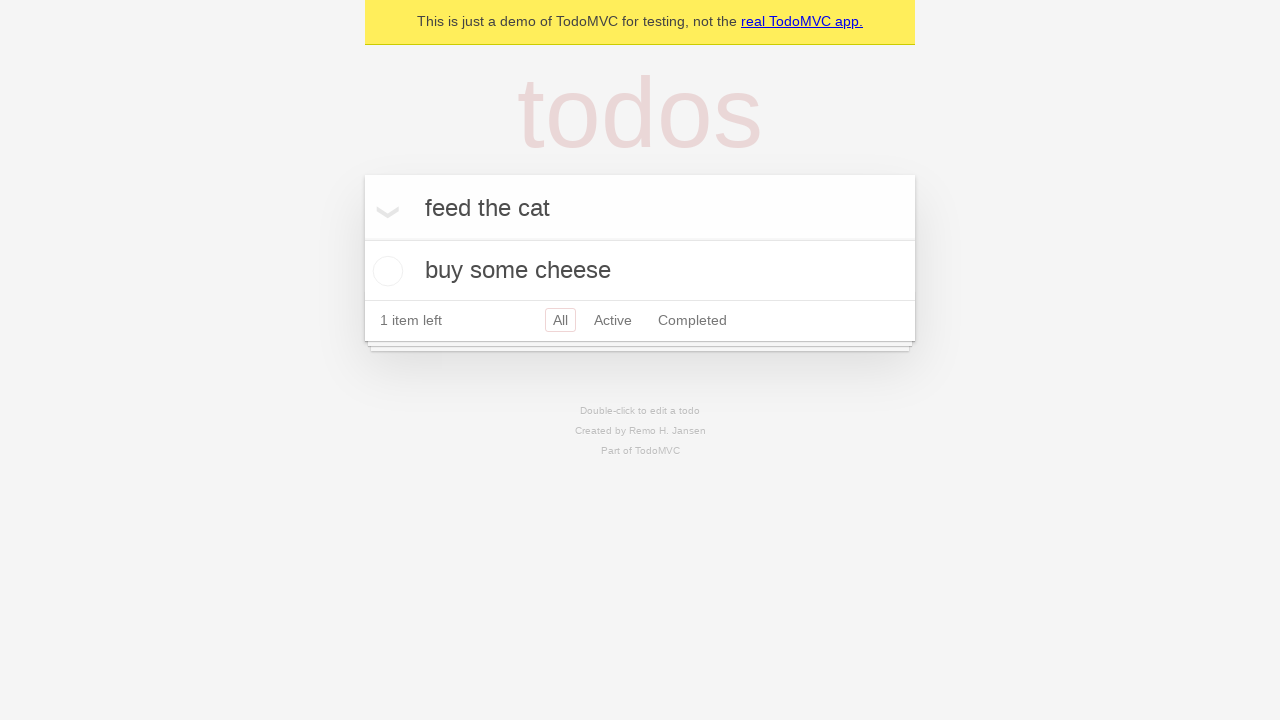

Pressed Enter to create todo: 'feed the cat' on internal:attr=[placeholder="What needs to be done?"i]
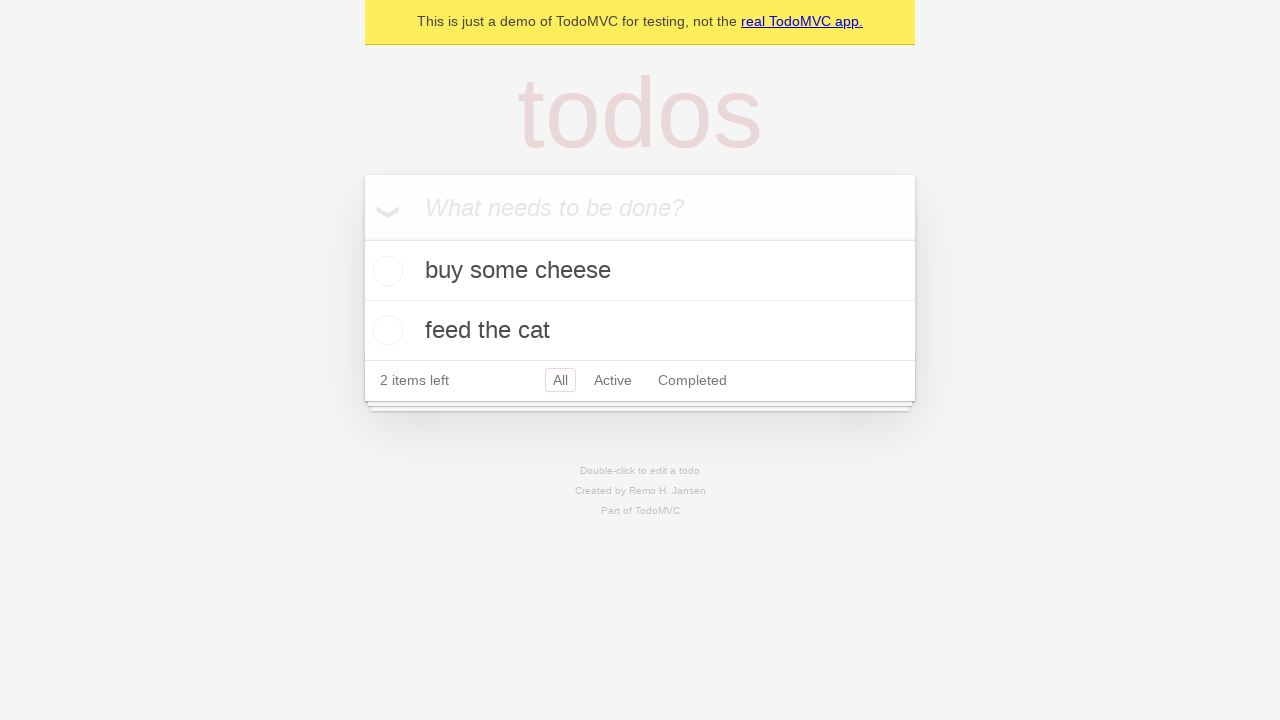

Filled new todo field with 'book a doctors appointment' on internal:attr=[placeholder="What needs to be done?"i]
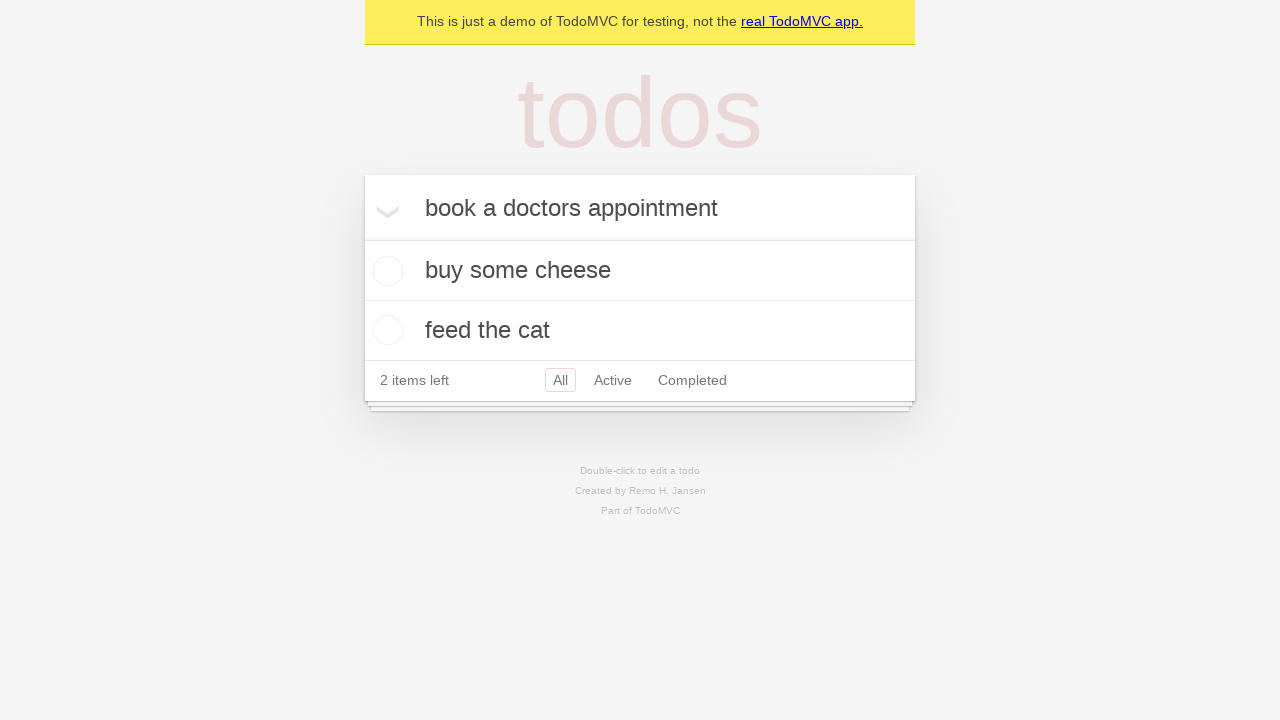

Pressed Enter to create todo: 'book a doctors appointment' on internal:attr=[placeholder="What needs to be done?"i]
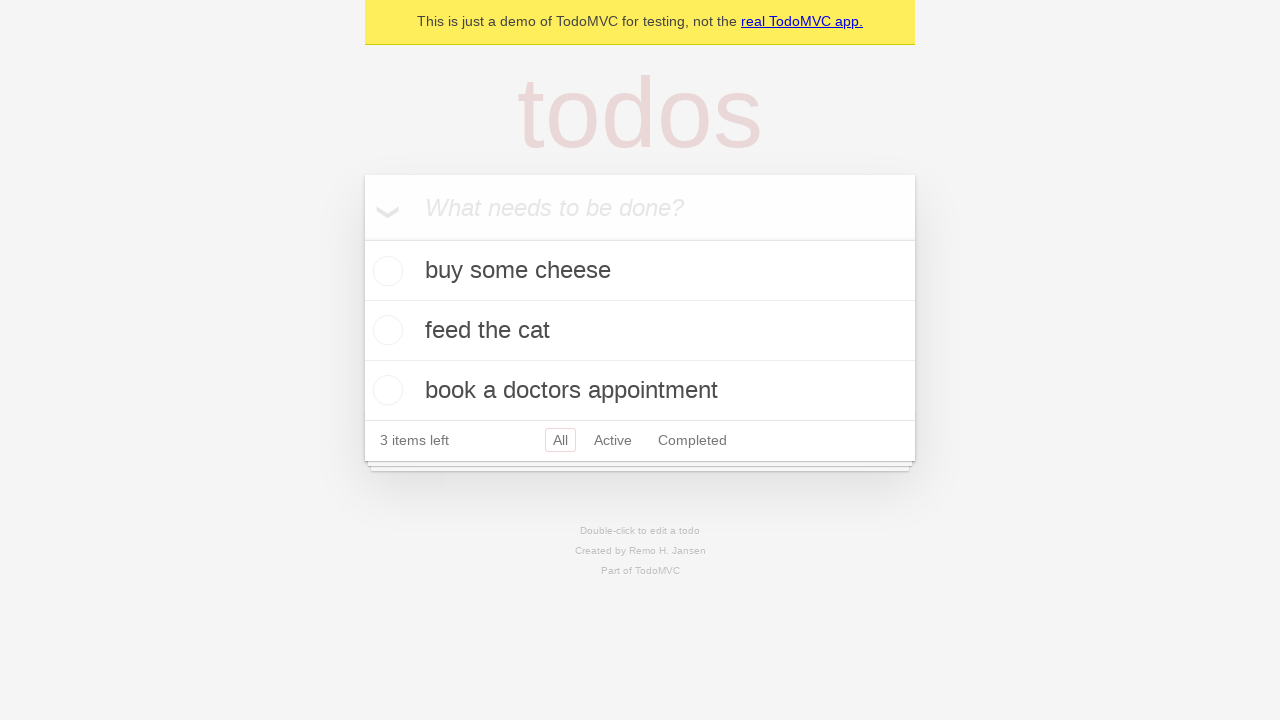

Located all todo items
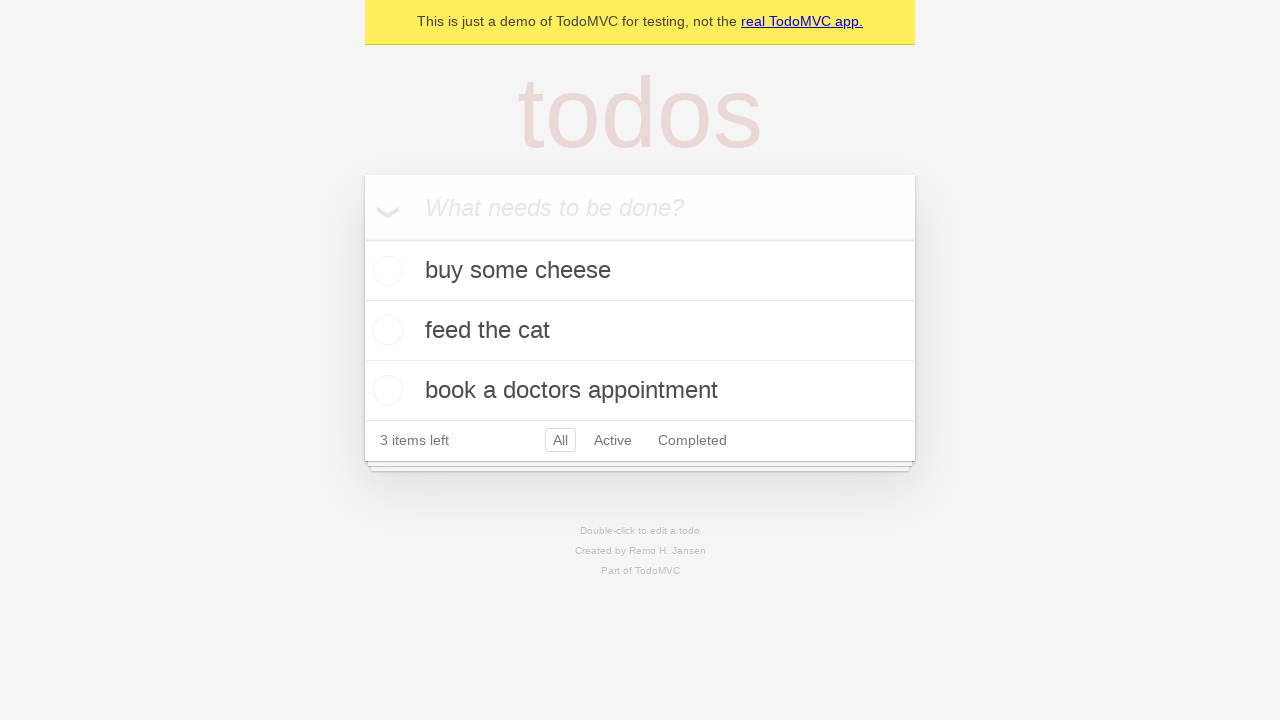

Selected second todo item
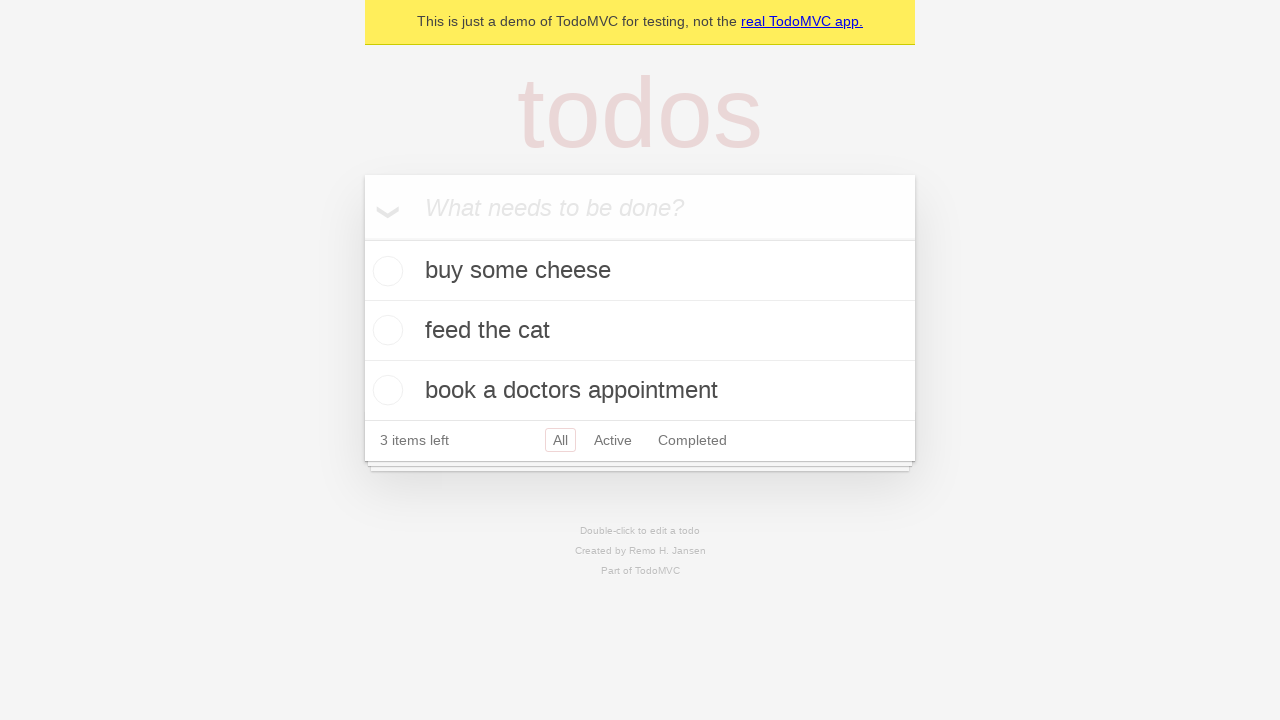

Double-clicked second todo item to enter edit mode at (640, 331) on internal:testid=[data-testid="todo-item"s] >> nth=1
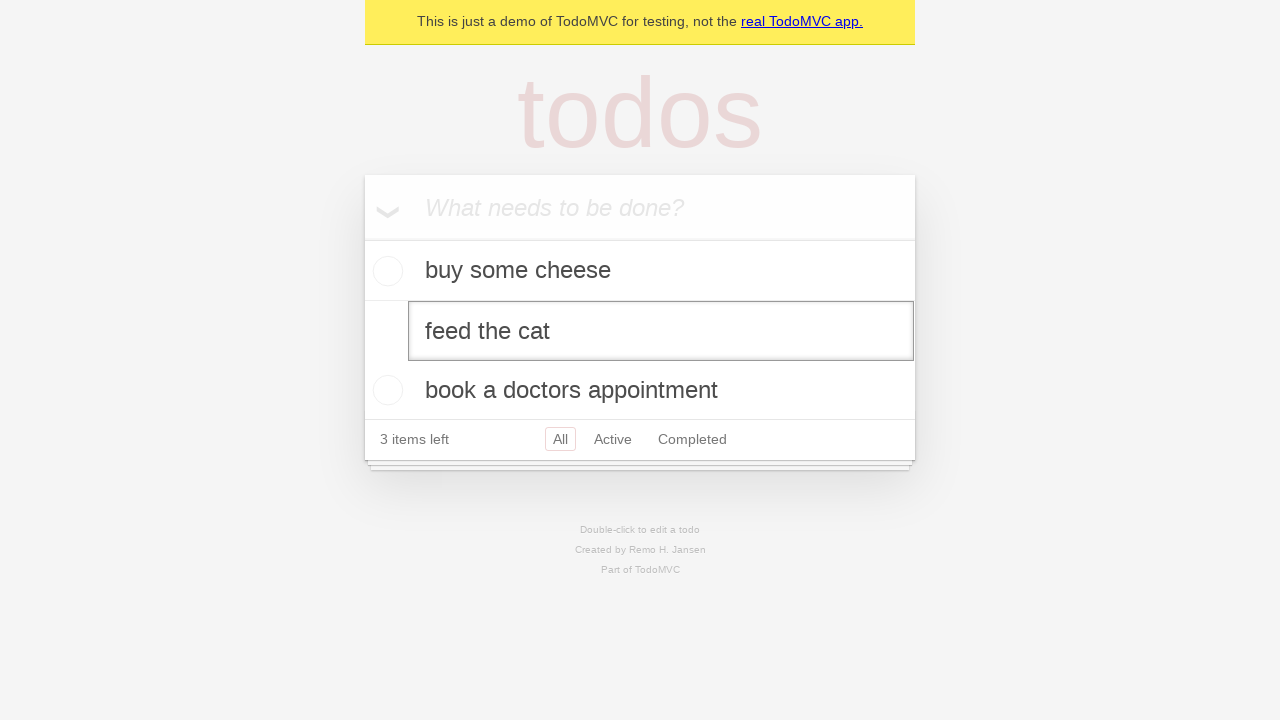

Filled edit field with new text 'buy some sausages' on internal:testid=[data-testid="todo-item"s] >> nth=1 >> internal:role=textbox[nam
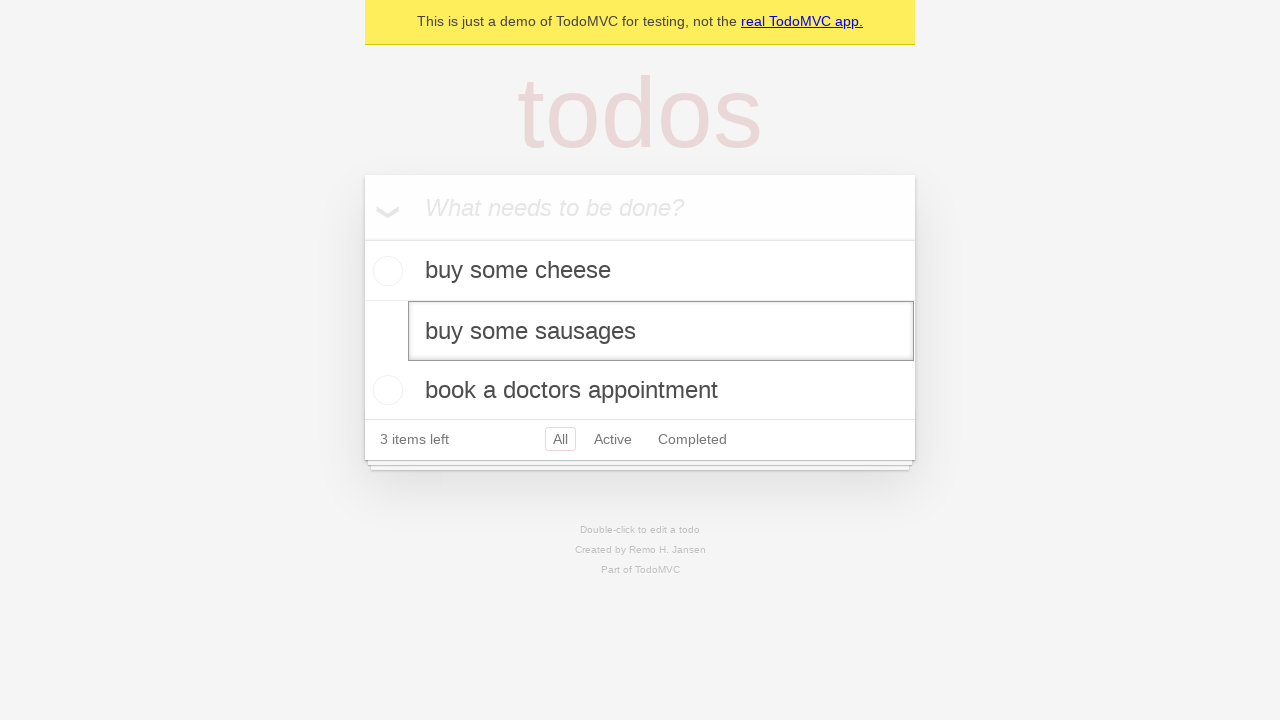

Pressed Enter to confirm todo edit on internal:testid=[data-testid="todo-item"s] >> nth=1 >> internal:role=textbox[nam
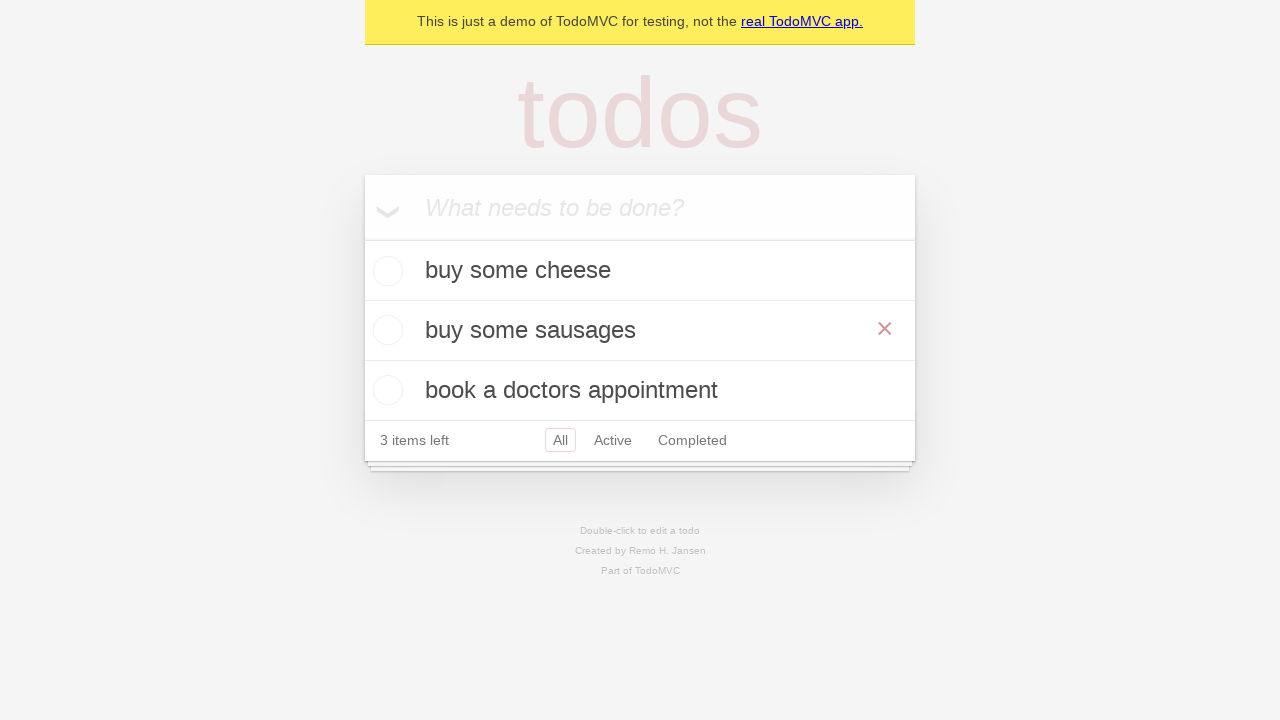

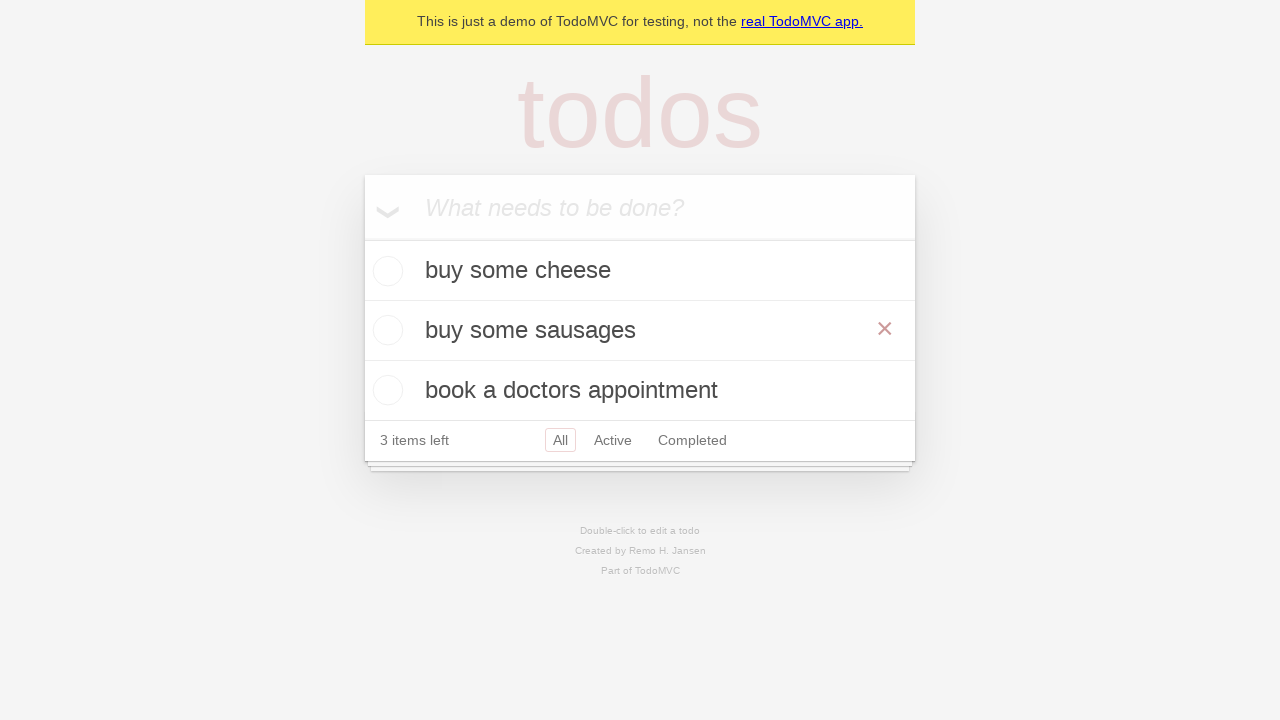